Tests that clicking Clear completed removes completed items from the list

Starting URL: https://demo.playwright.dev/todomvc

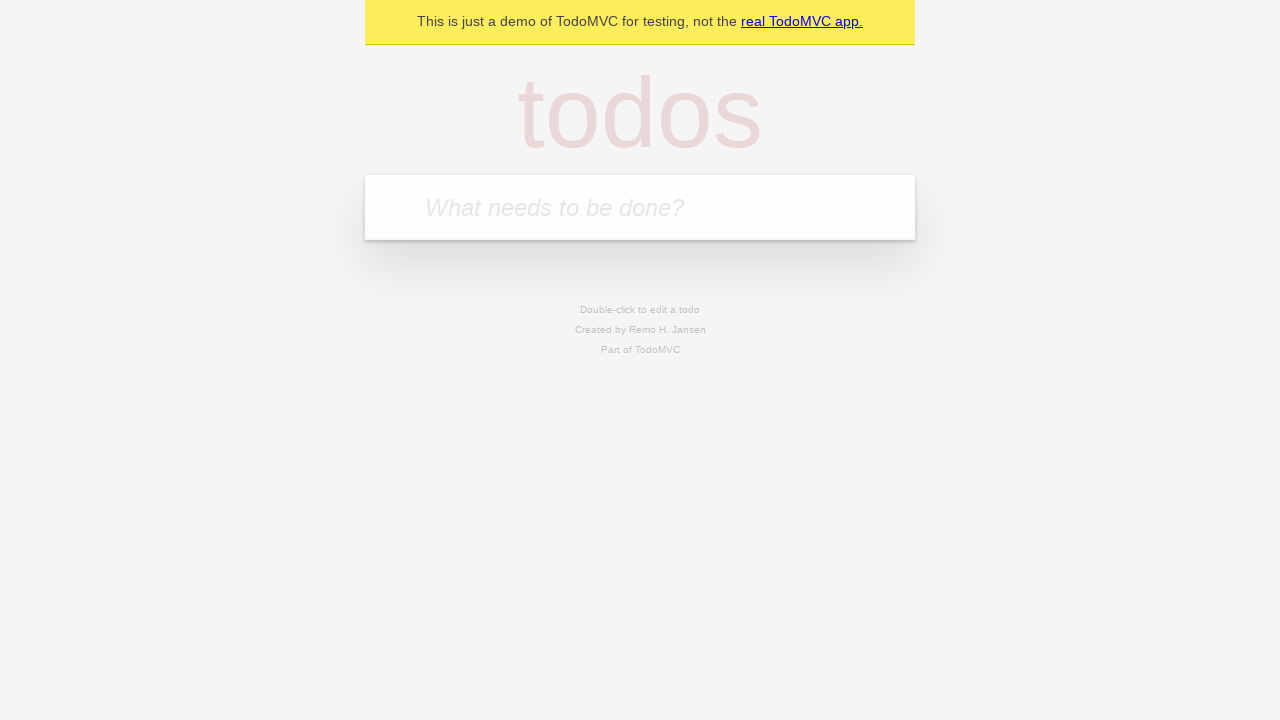

Filled todo input with 'buy some cheese' on internal:attr=[placeholder="What needs to be done?"i]
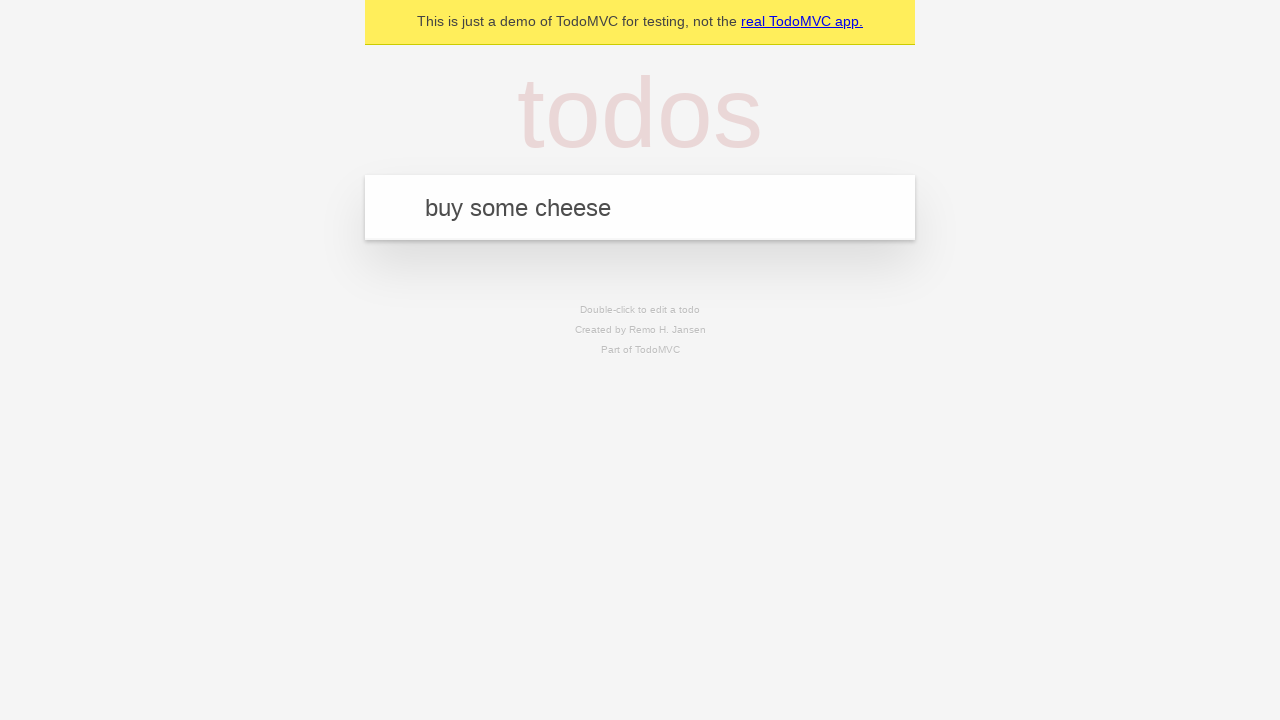

Pressed Enter to add todo 'buy some cheese' on internal:attr=[placeholder="What needs to be done?"i]
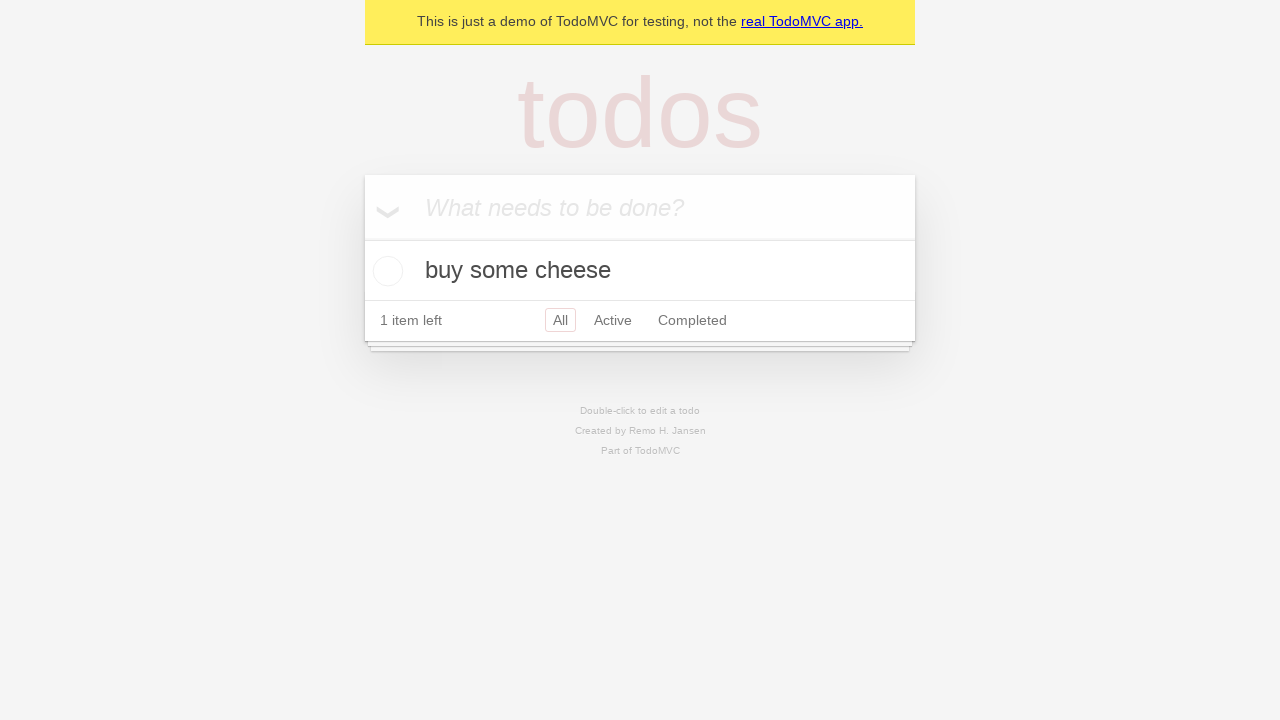

Filled todo input with 'feed the cat' on internal:attr=[placeholder="What needs to be done?"i]
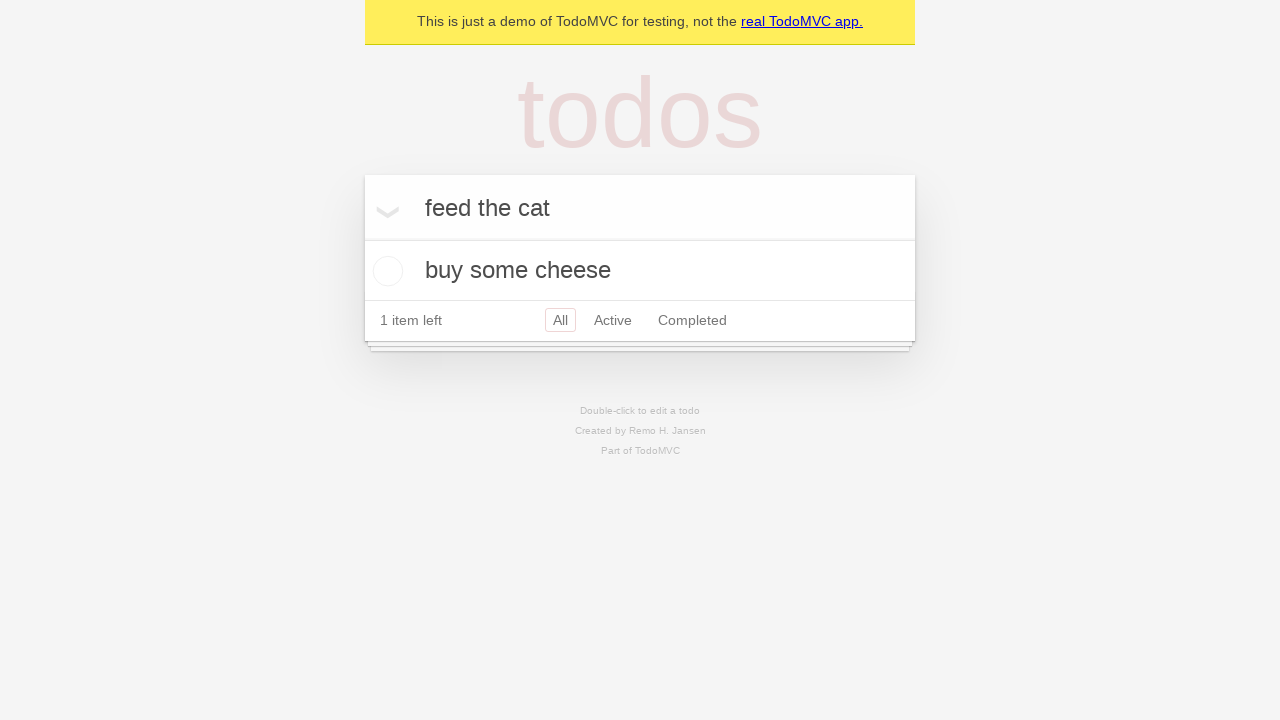

Pressed Enter to add todo 'feed the cat' on internal:attr=[placeholder="What needs to be done?"i]
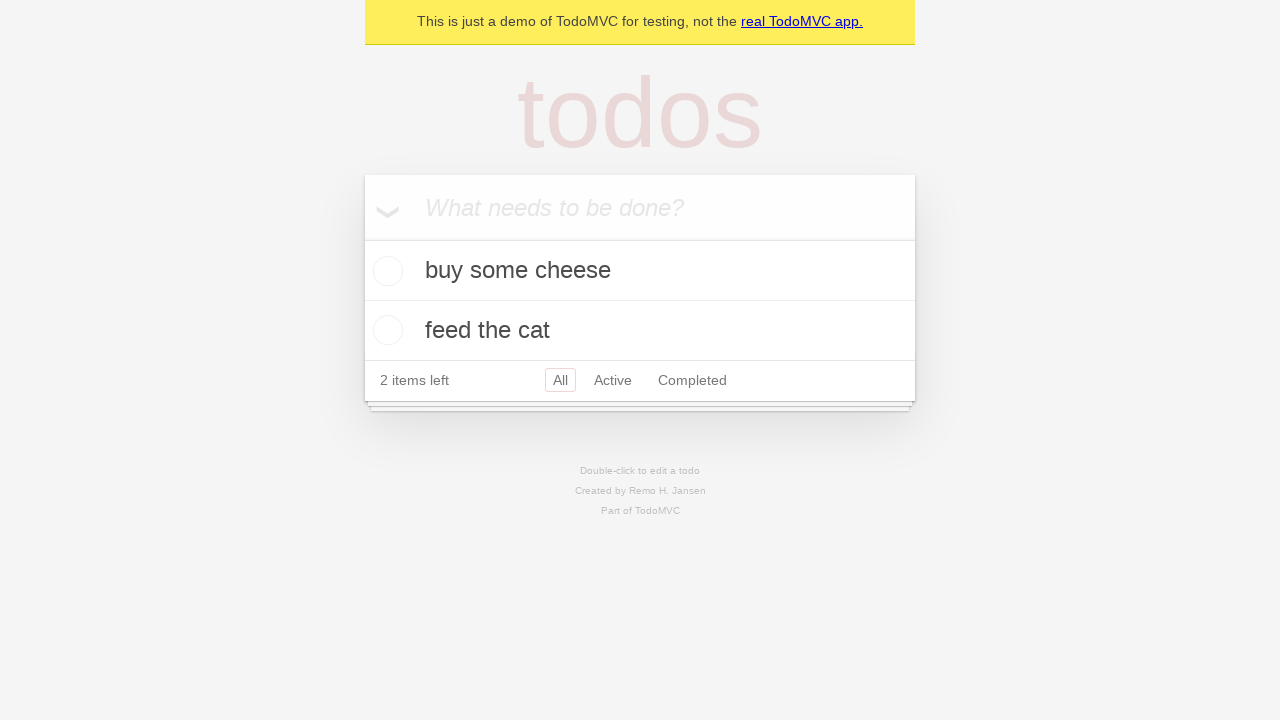

Filled todo input with 'book a doctors appointment' on internal:attr=[placeholder="What needs to be done?"i]
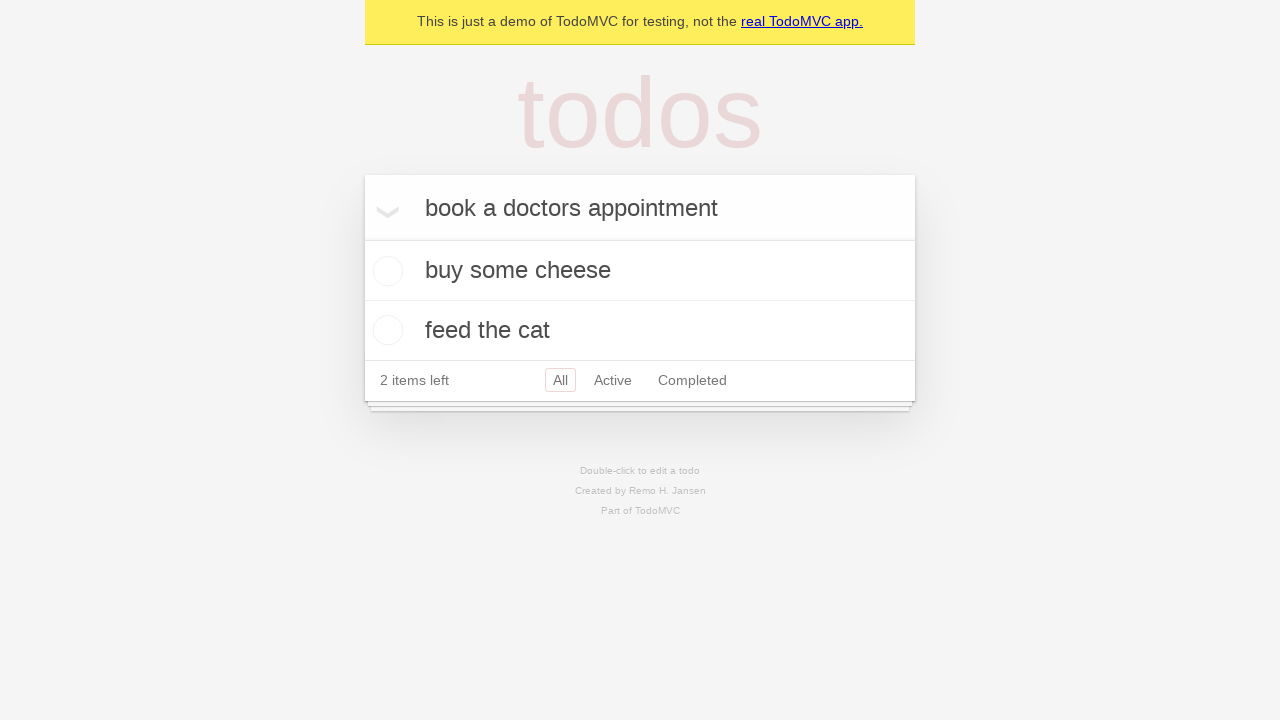

Pressed Enter to add todo 'book a doctors appointment' on internal:attr=[placeholder="What needs to be done?"i]
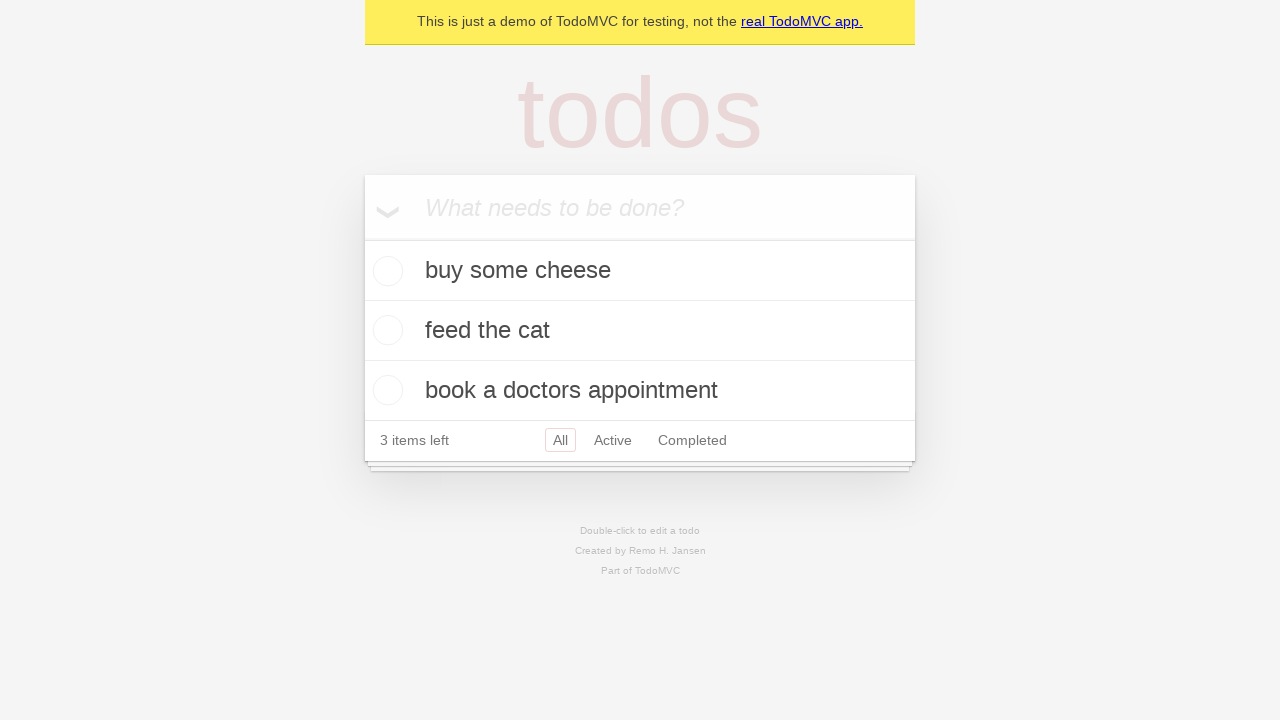

Waited for todo items to load
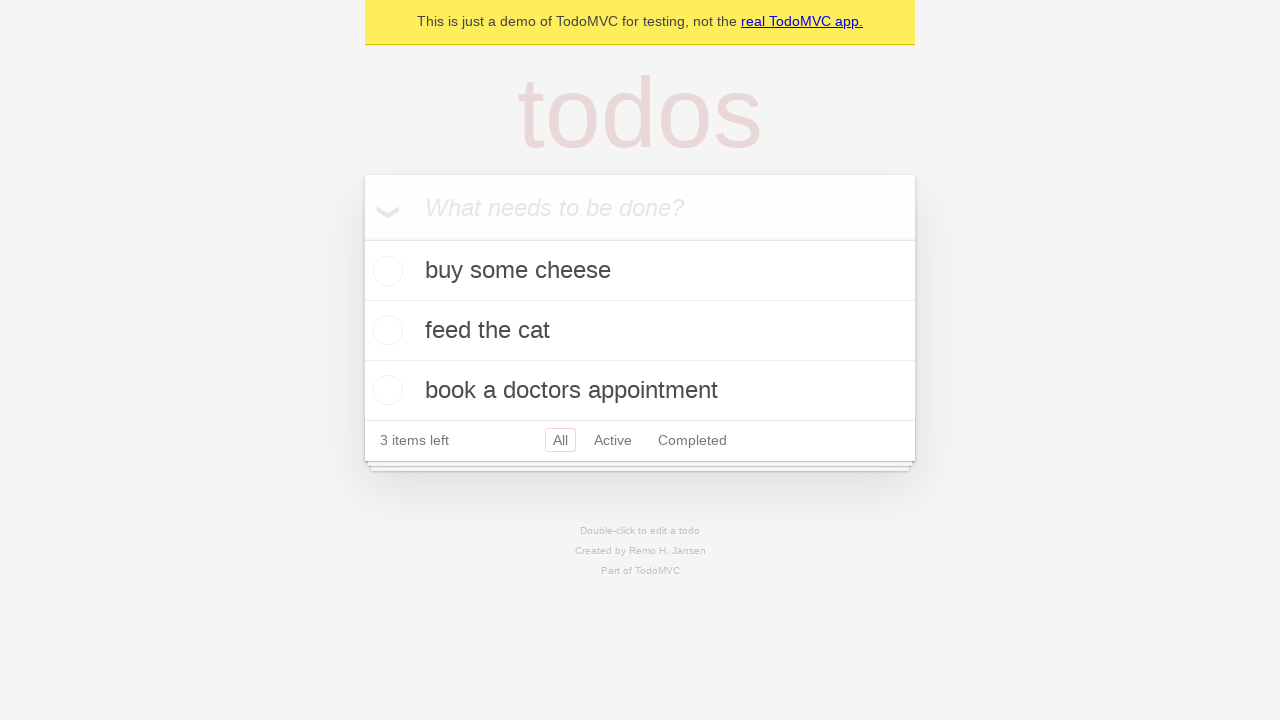

Checked the second todo item checkbox at (385, 330) on internal:testid=[data-testid="todo-item"s] >> nth=1 >> internal:role=checkbox
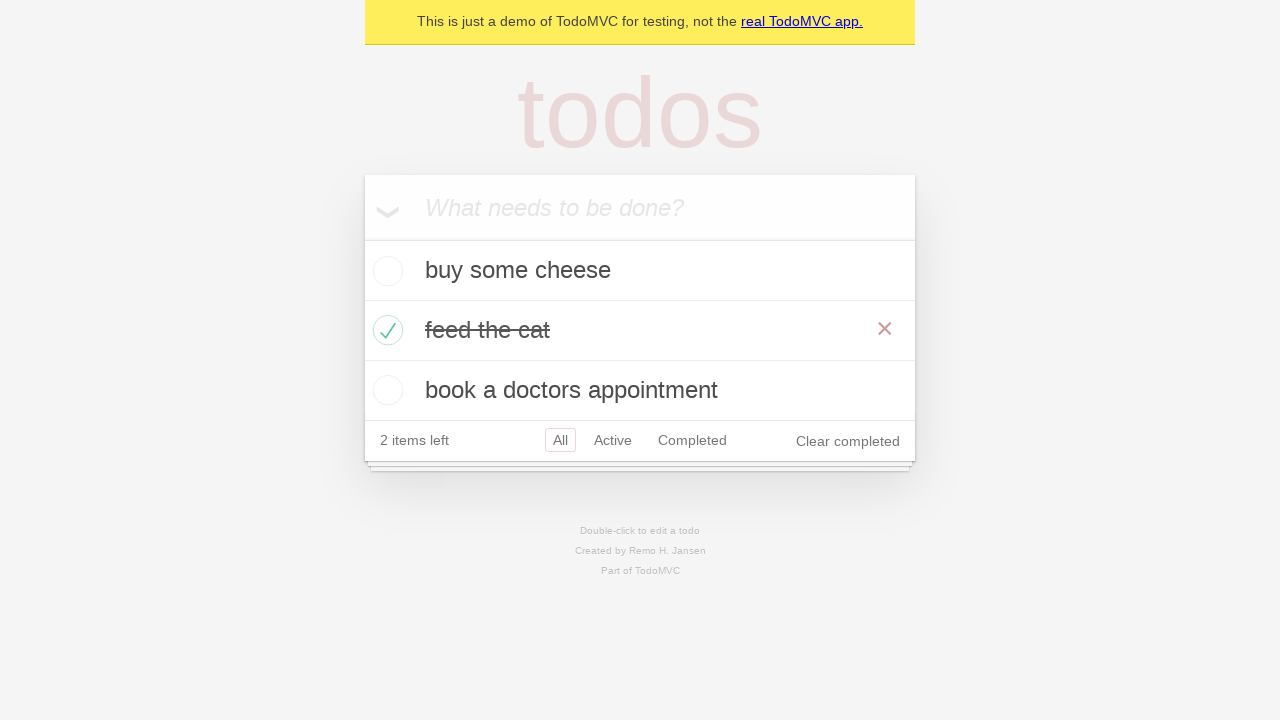

Clicked 'Clear completed' button at (848, 441) on internal:role=button[name="Clear completed"i]
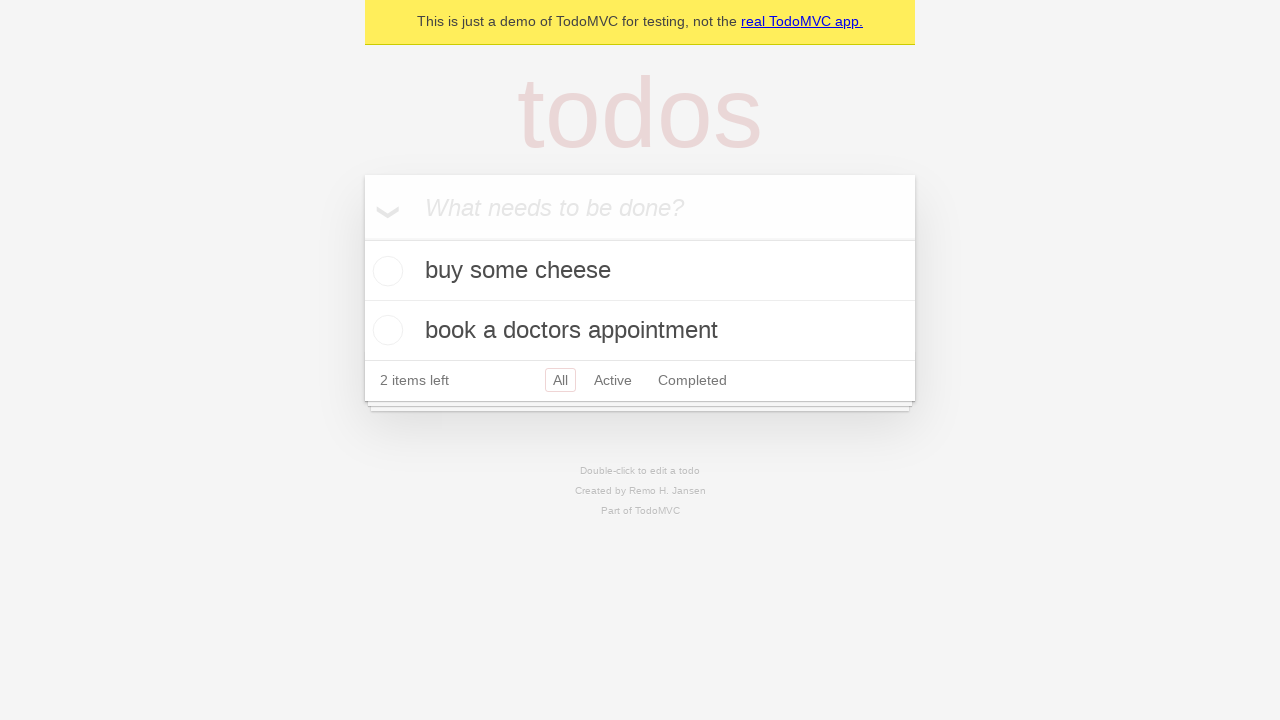

Waited for todo list to update after clearing completed items
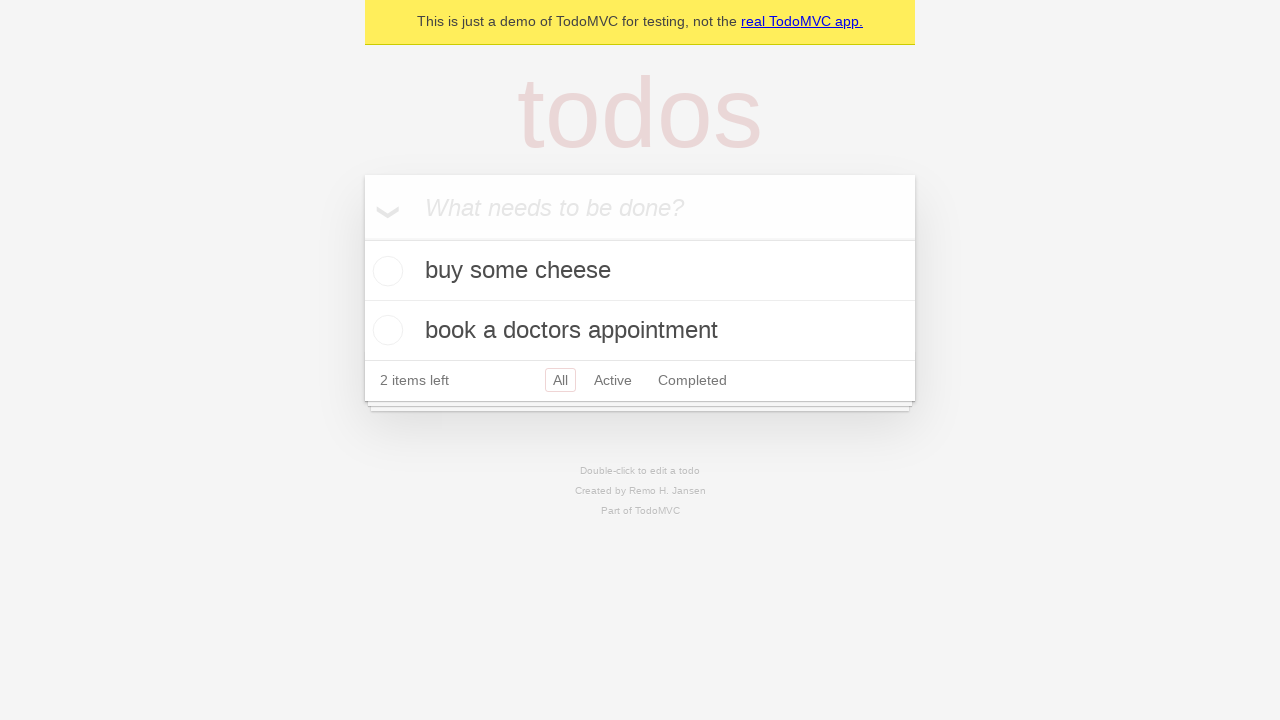

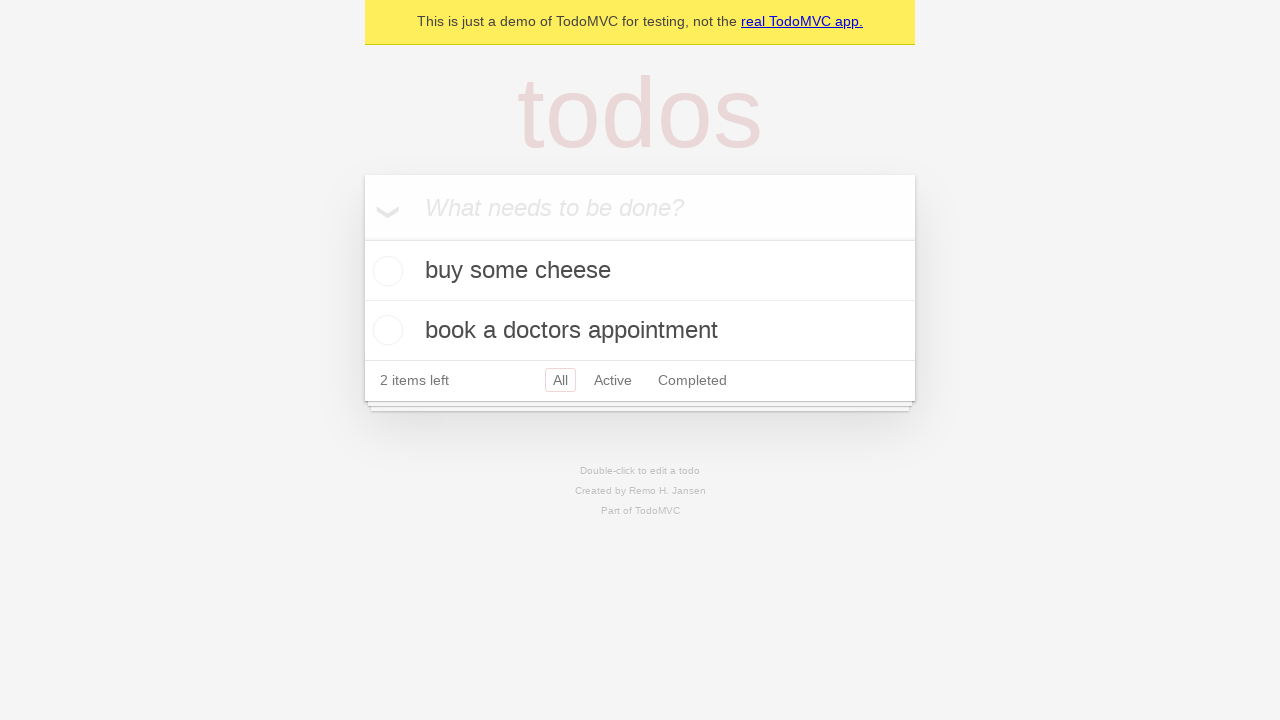